Opens the Terms & Conditions link in a new window, switches to the new window to get its title, then switches back to the main window

Starting URL: https://www.guseducationindia.com/

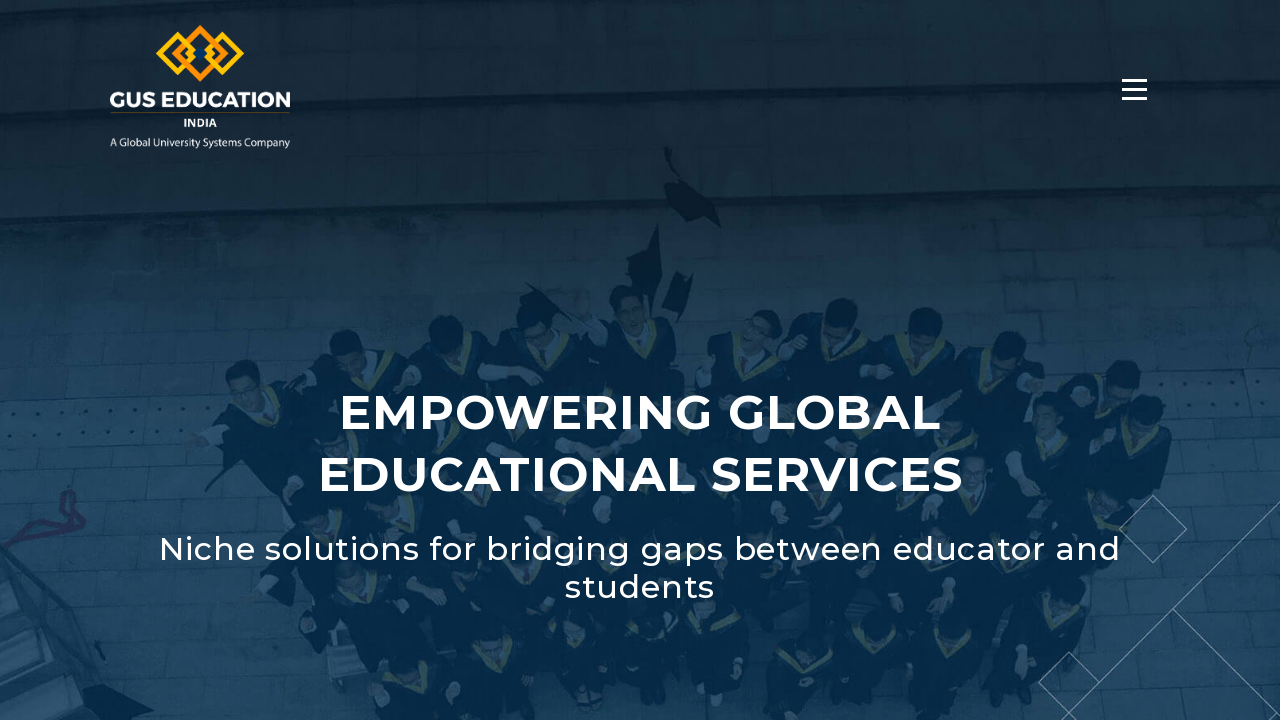

Located Terms Conditions link
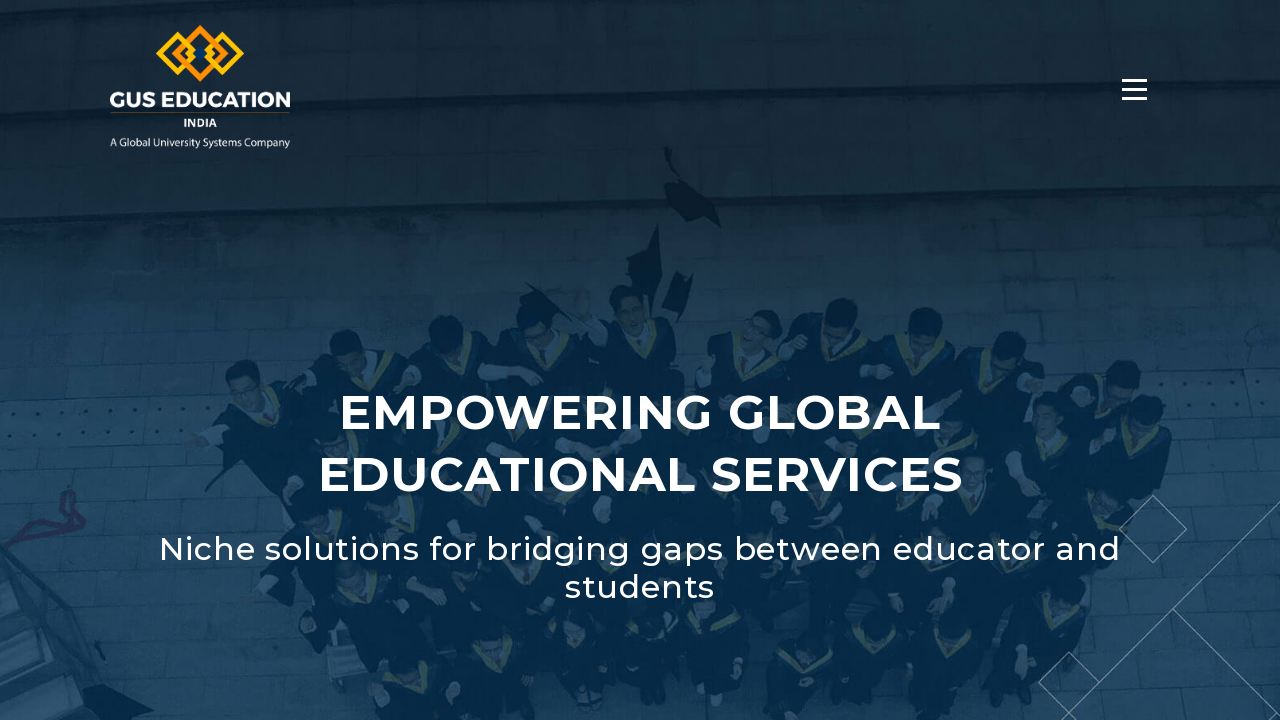

Retrieved href attribute from Terms Conditions link
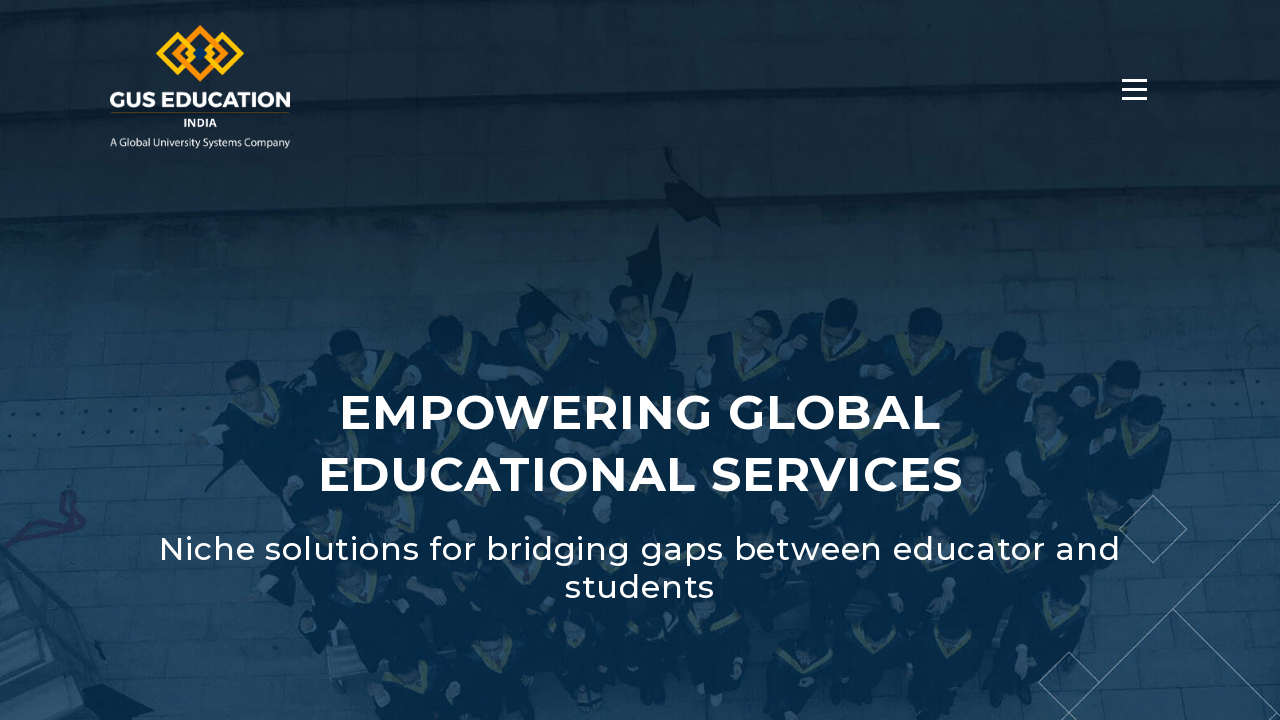

Opened Terms Conditions link in new window
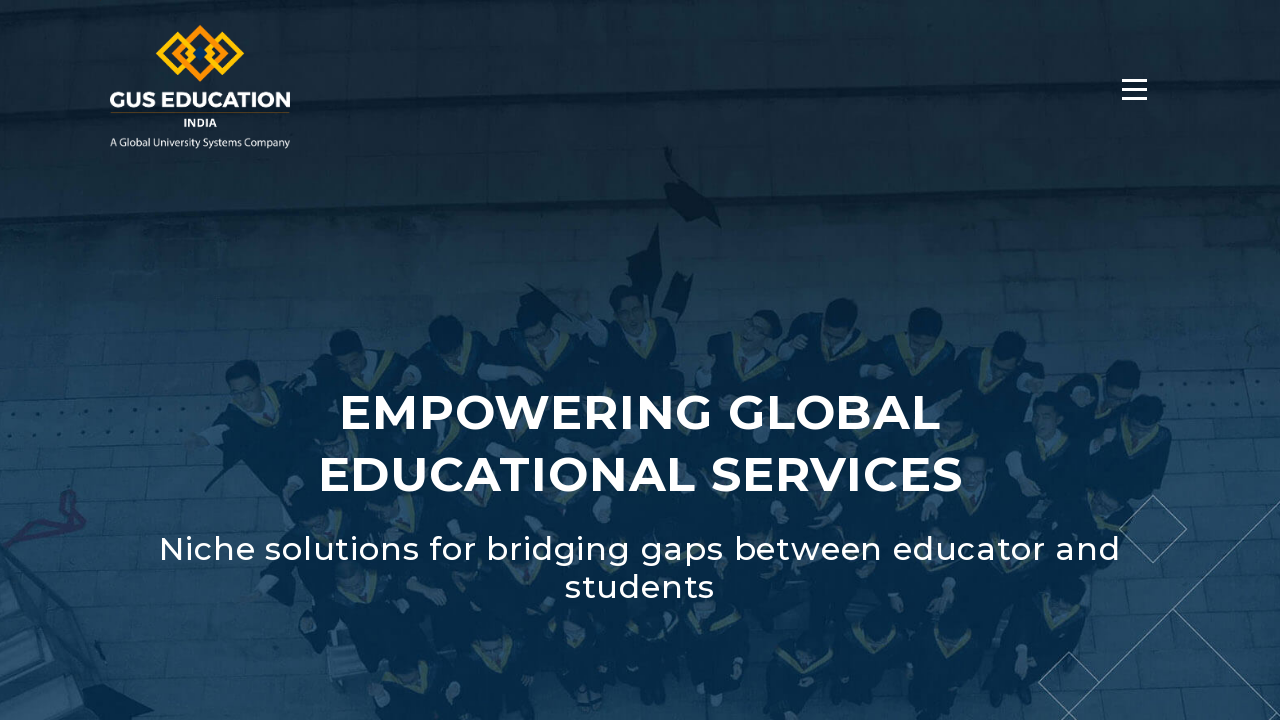

Captured new window page object
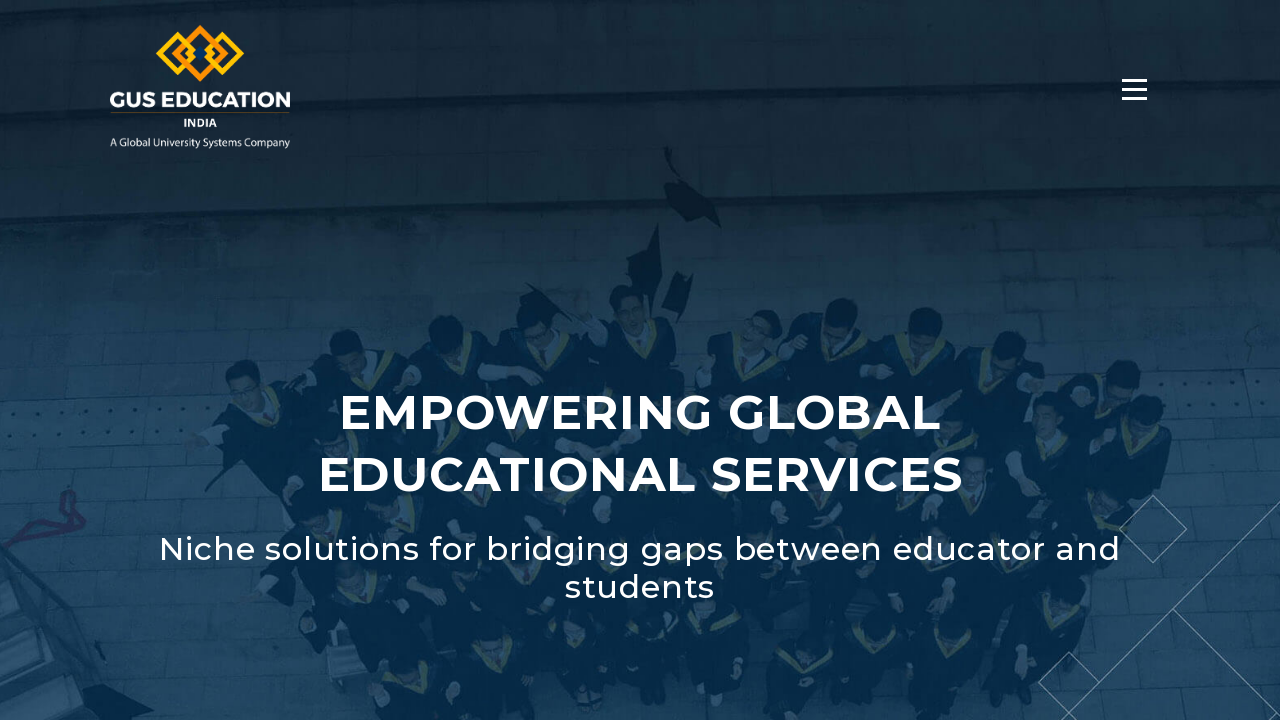

New window page loaded completely
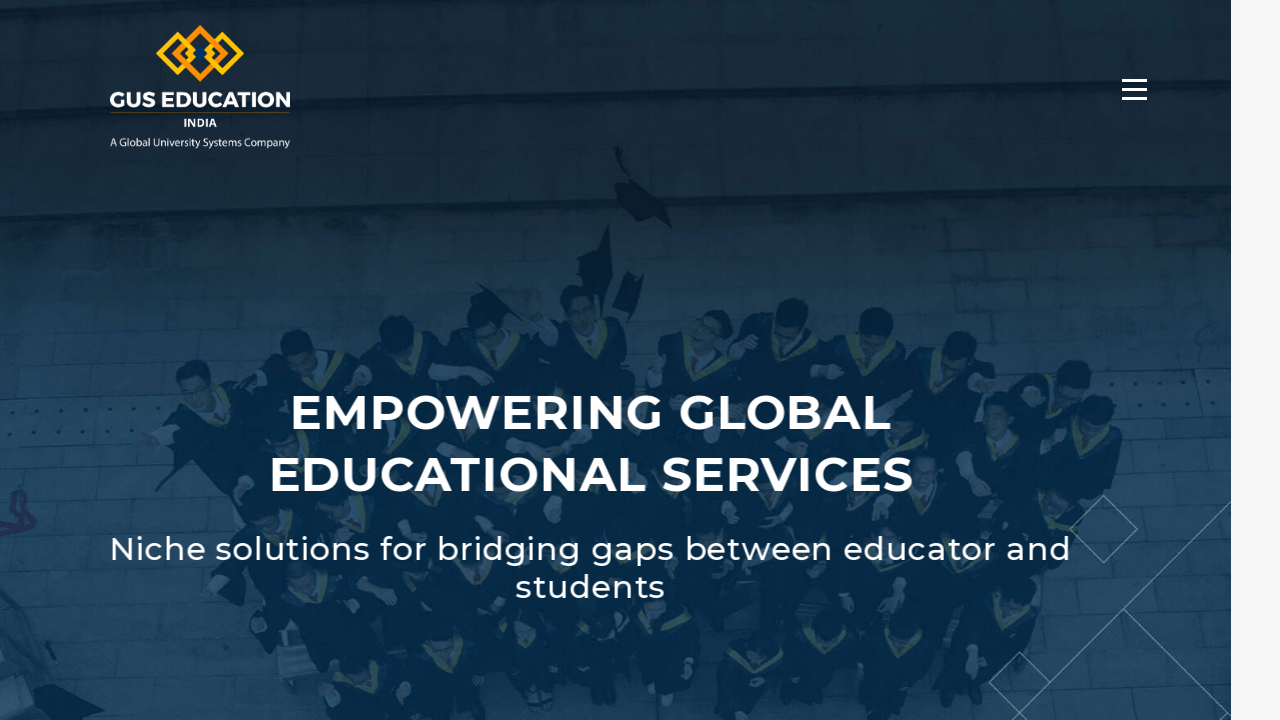

Retrieved new window title: Terms Conditions
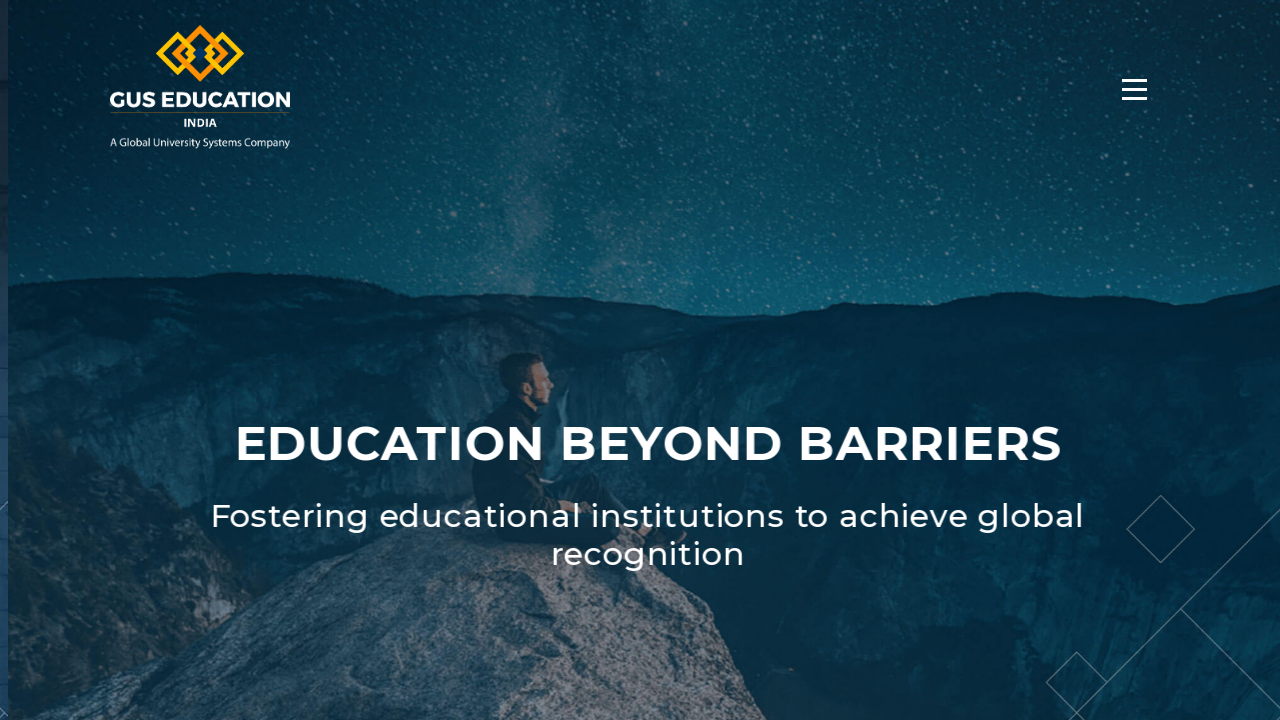

Switched back to original window
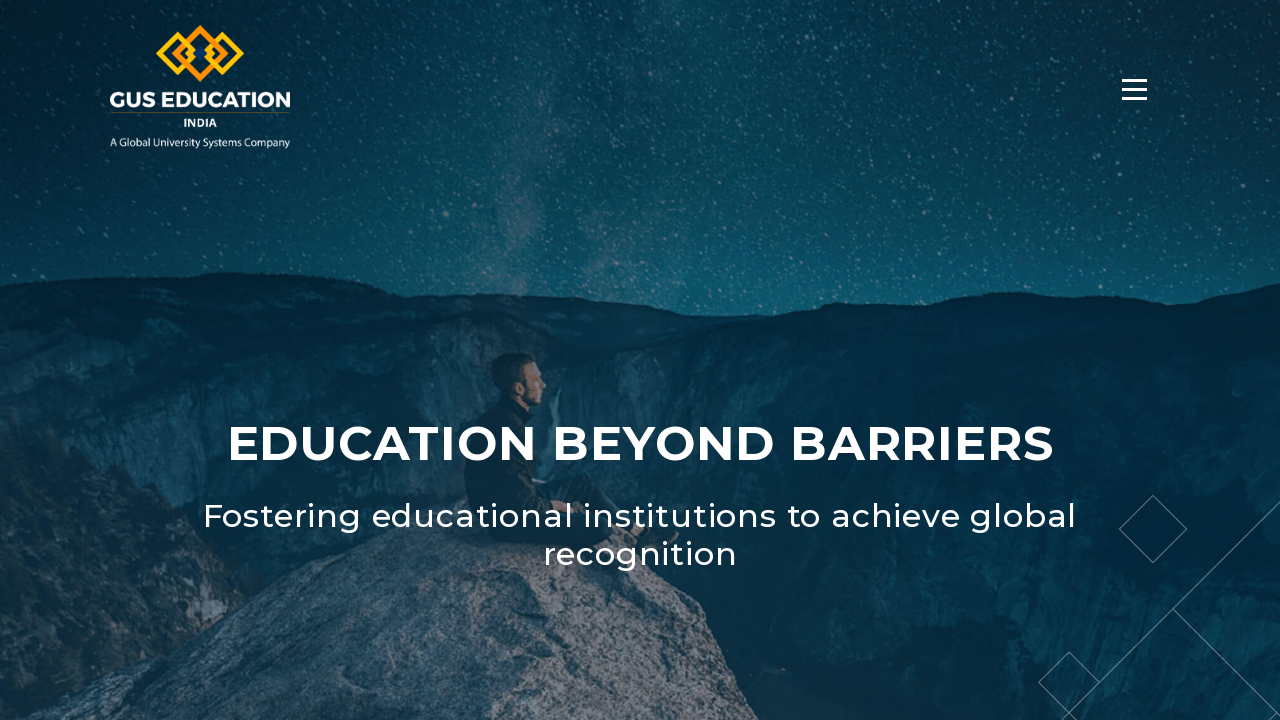

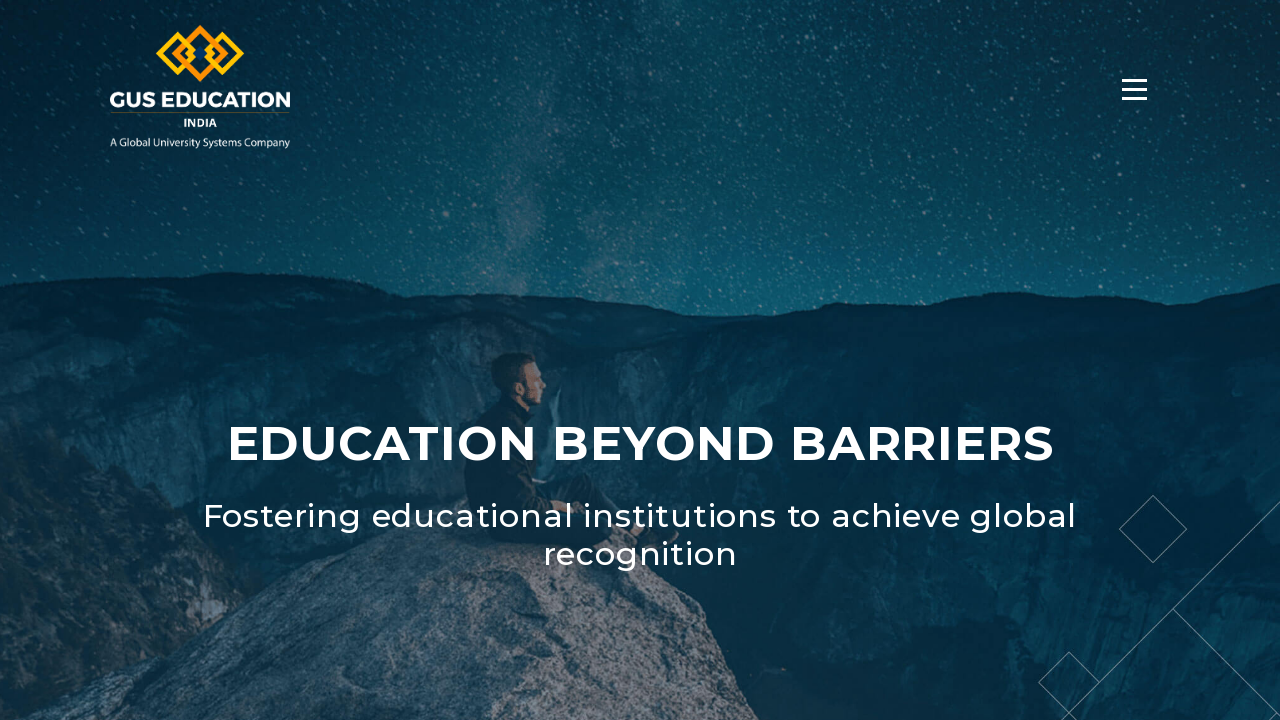